Tests scrolling functionality by scrolling down to the CYDEO link at the bottom of the page, then scrolling back up using PageUp key presses

Starting URL: https://practice.cydeo.com/

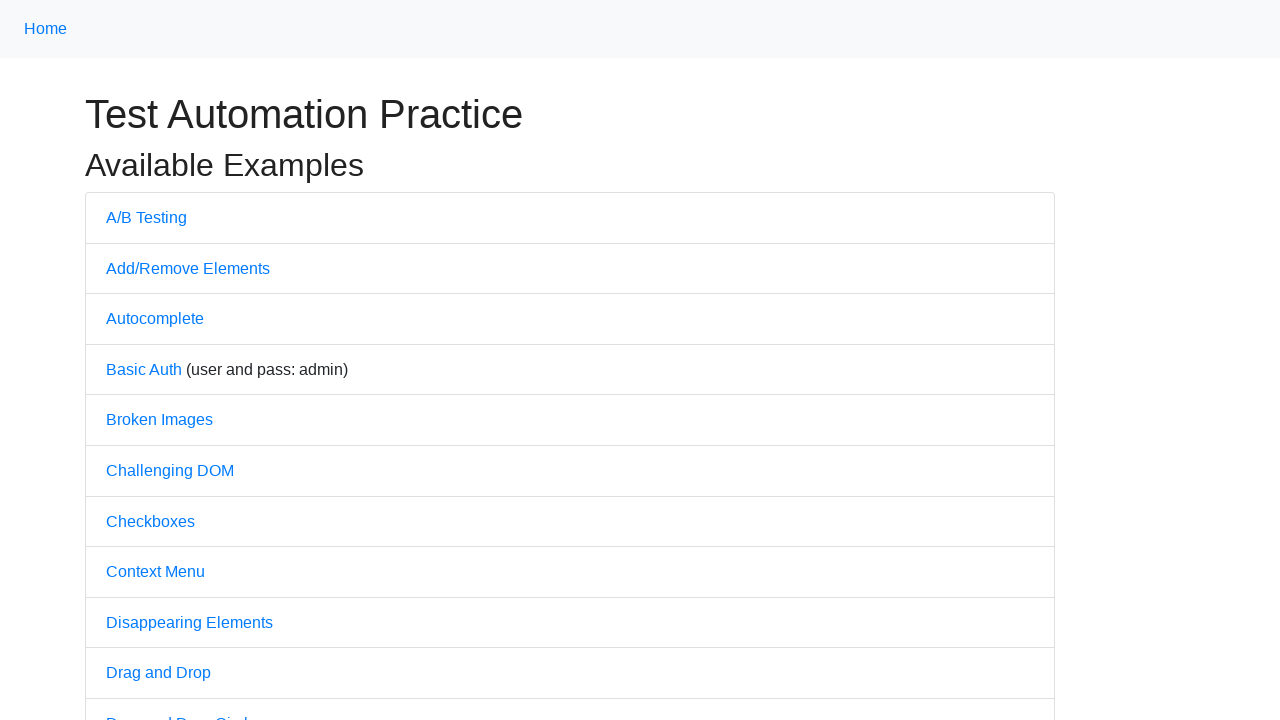

Located CYDEO link at bottom of page
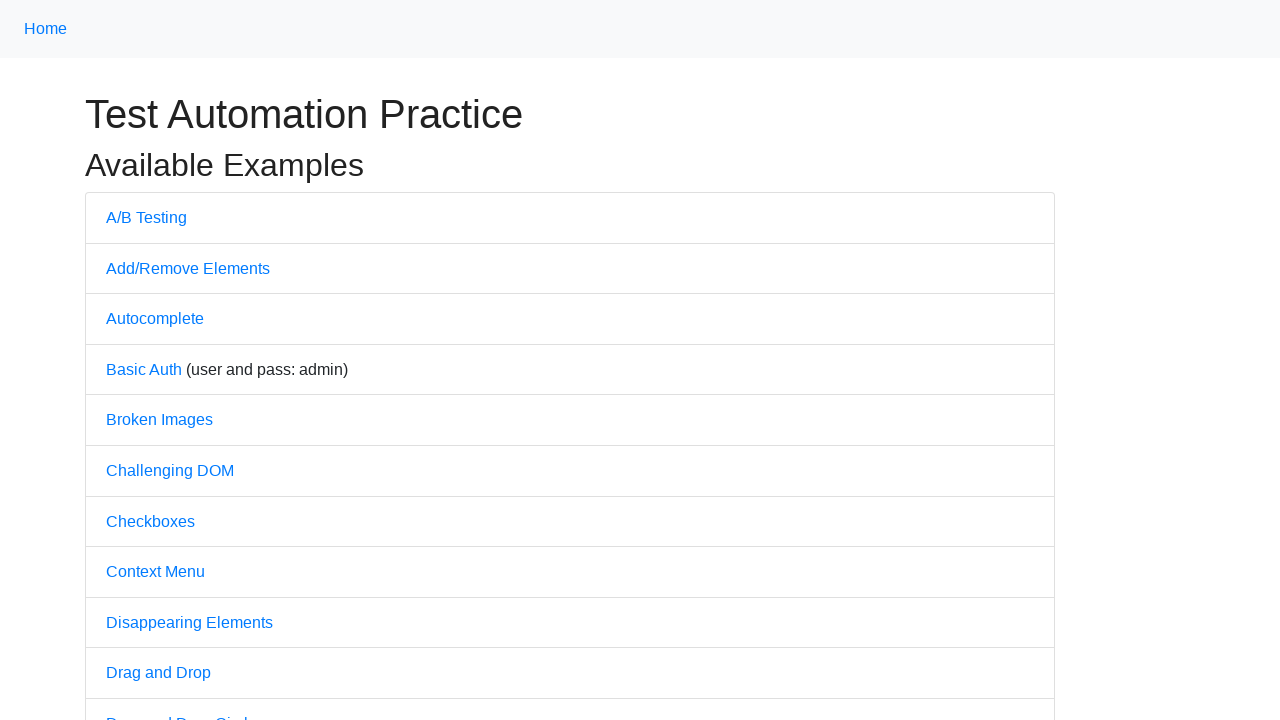

Scrolled down to CYDEO link
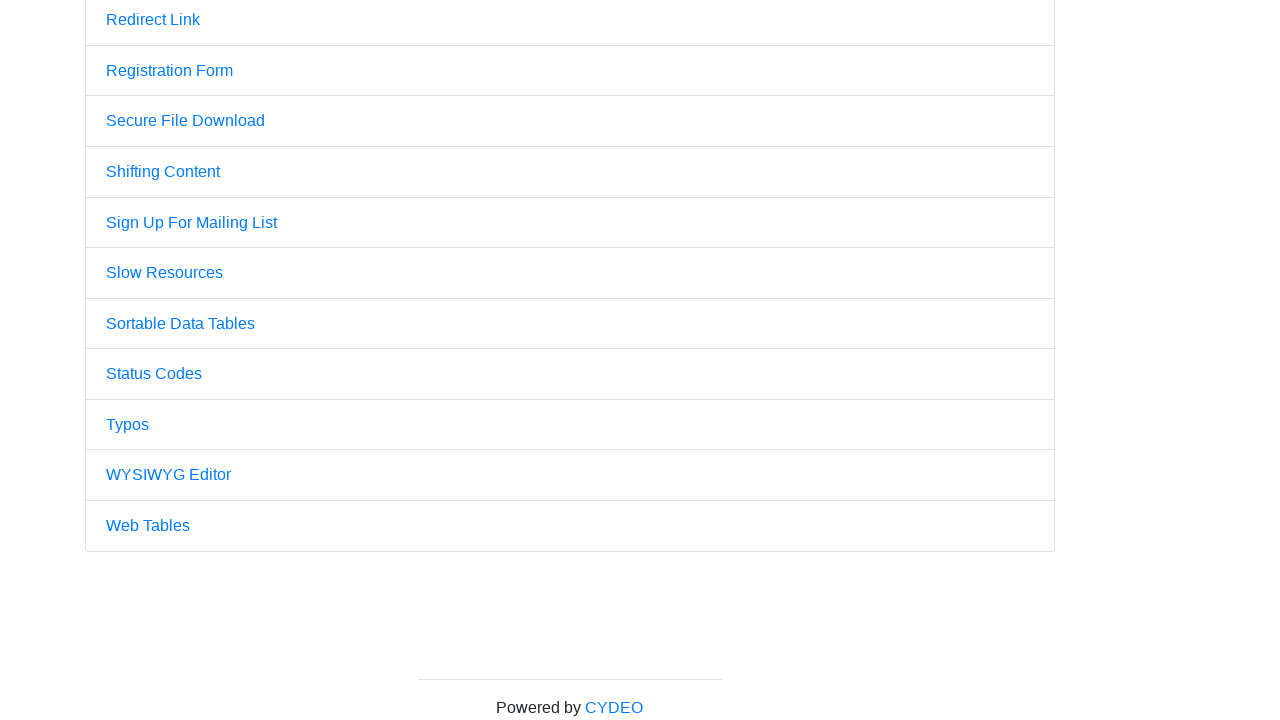

Pressed PageUp key to scroll up
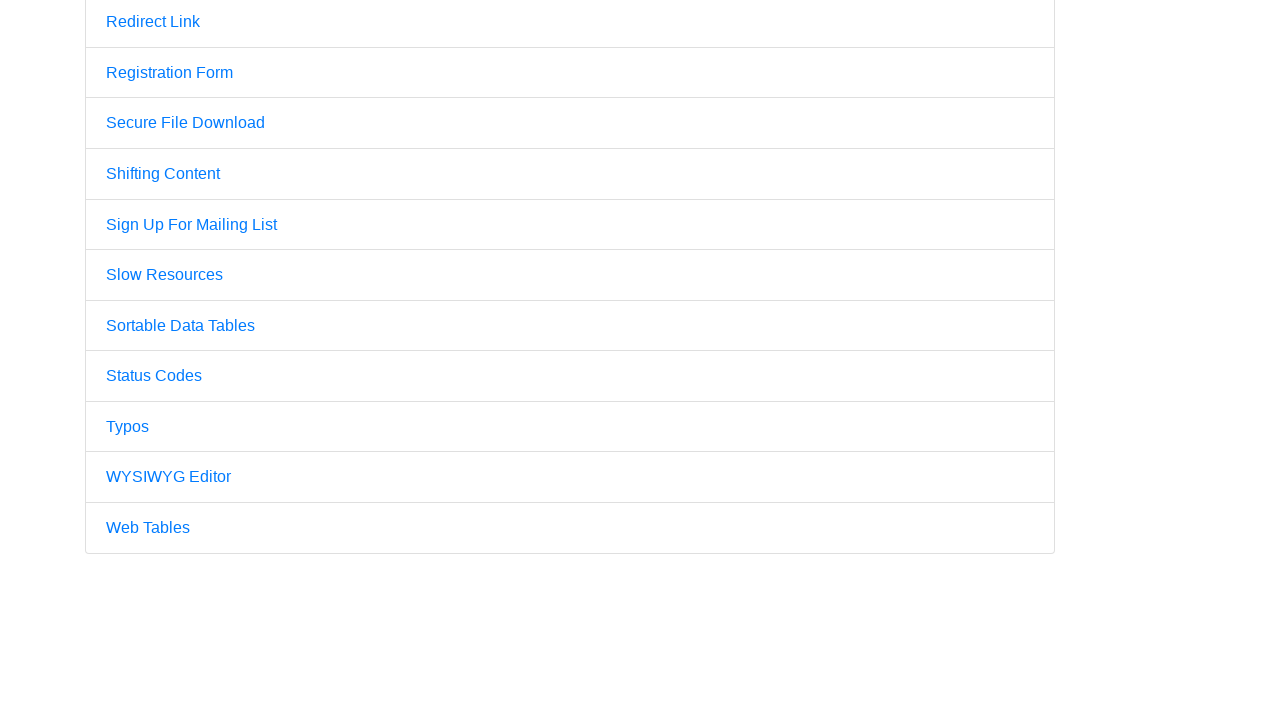

Pressed PageUp key again to scroll up further
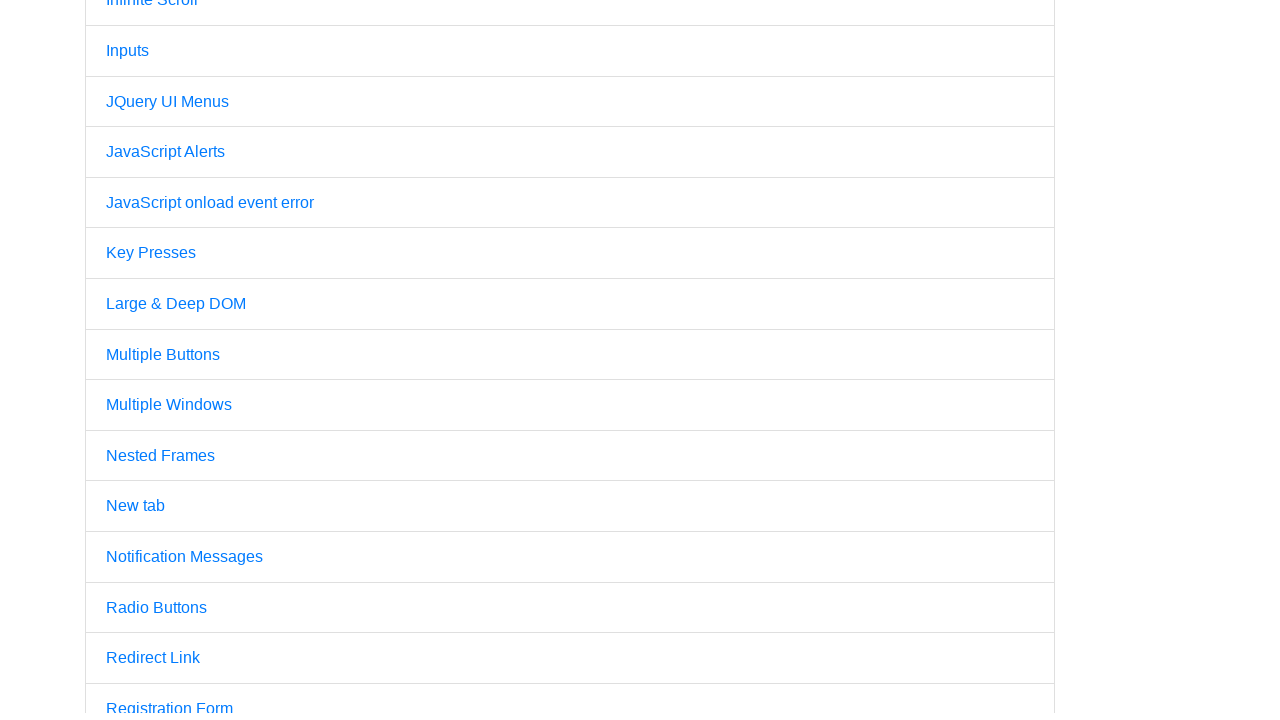

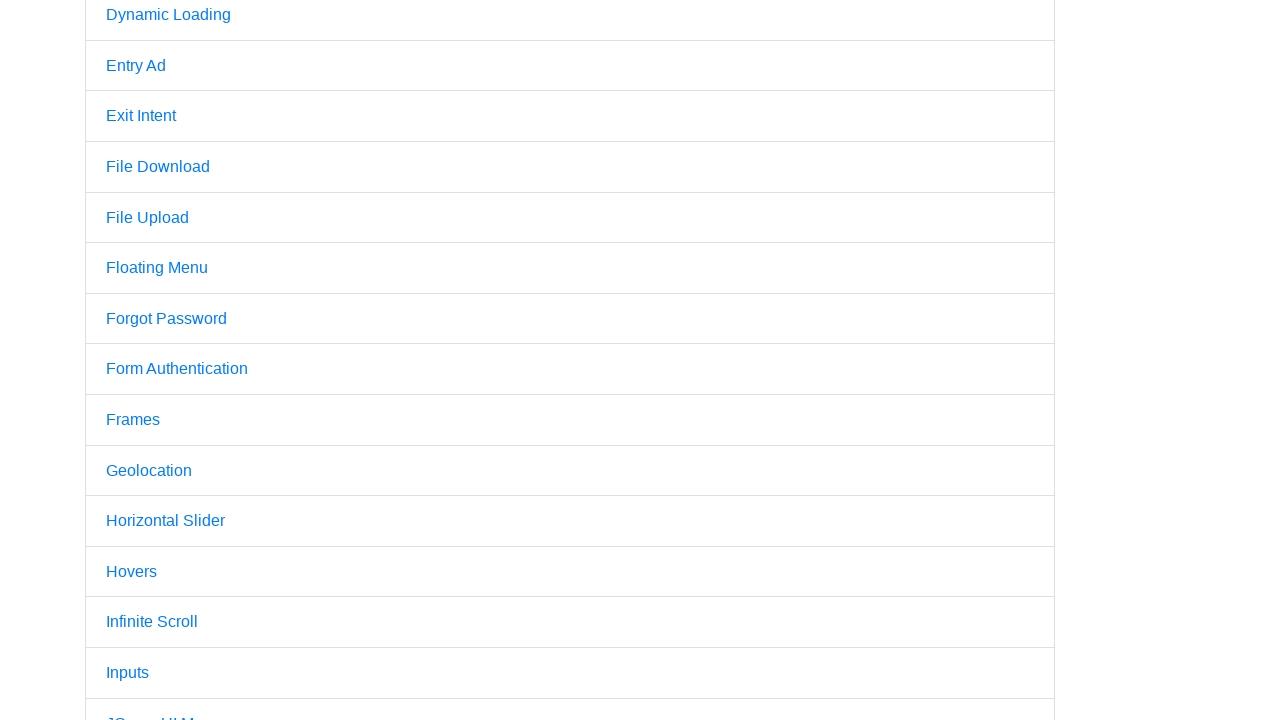